Tests user agent detection by navigating to a user agent checking website, verifying the displayed user agent, then changing the user agent via CDP command and verifying the change is detected.

Starting URL: https://www.whatsmyua.info/

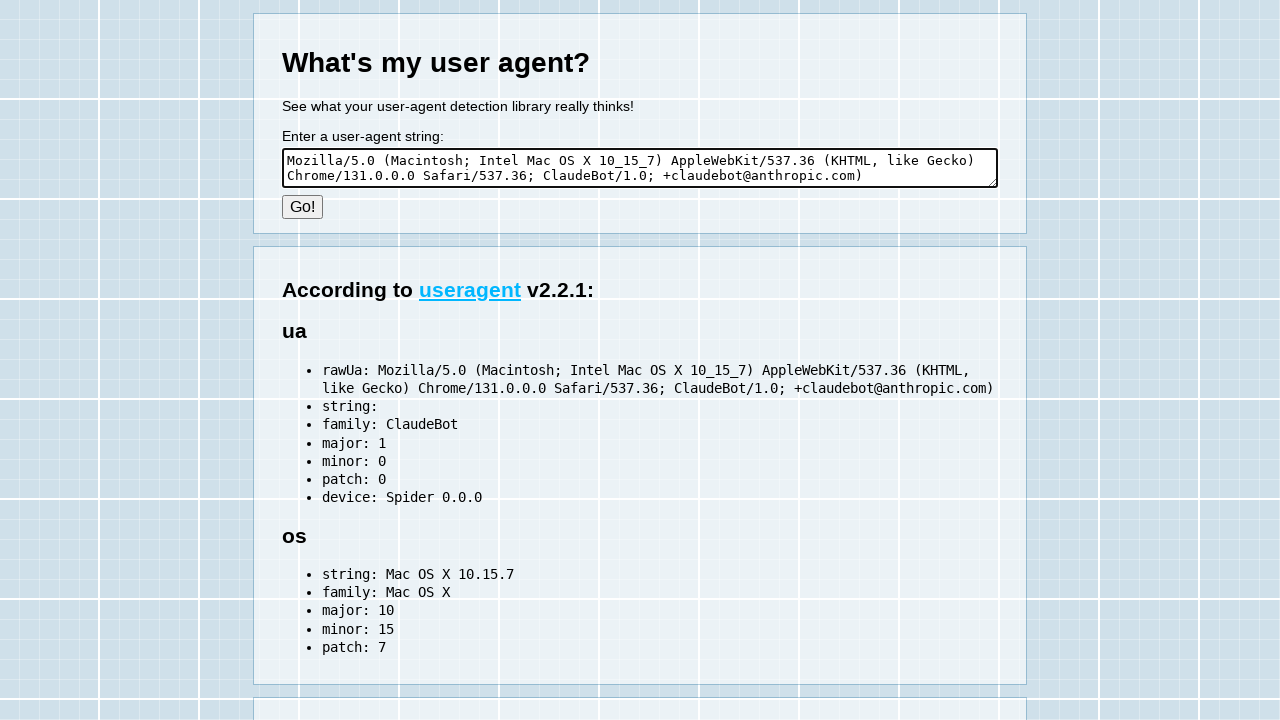

Waited for user agent display element to load
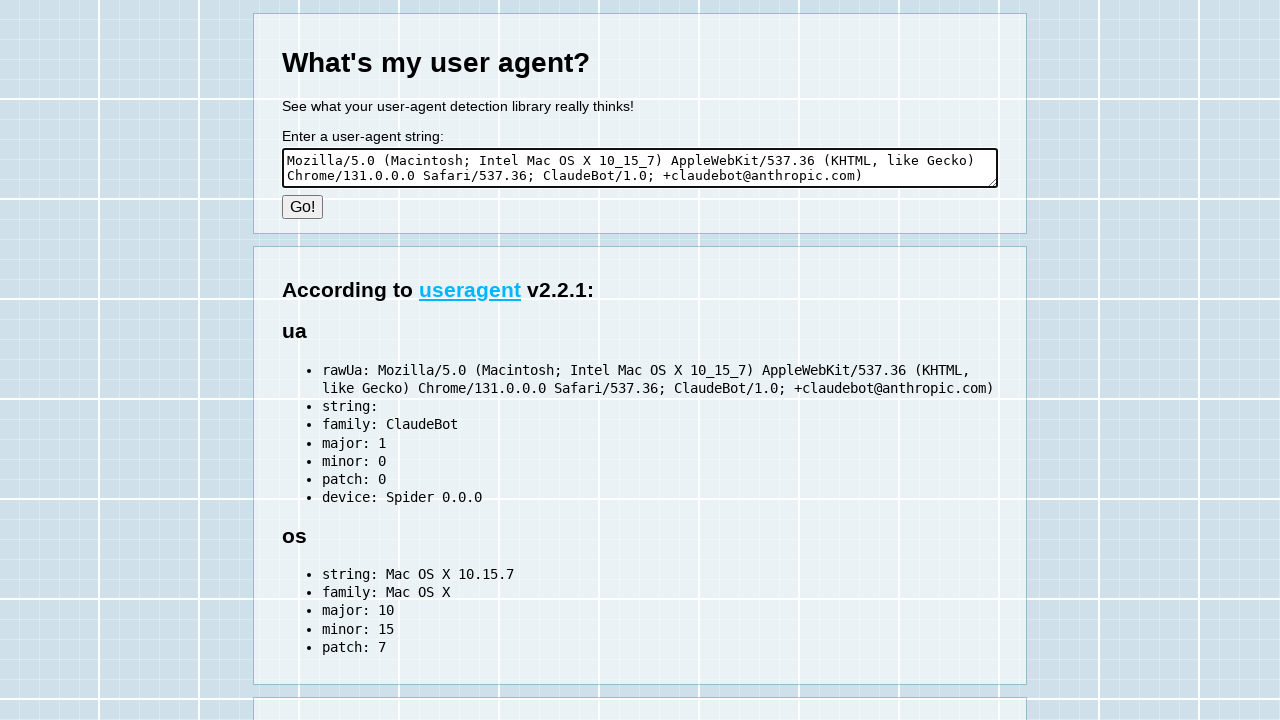

Located and highlighted the user agent display element
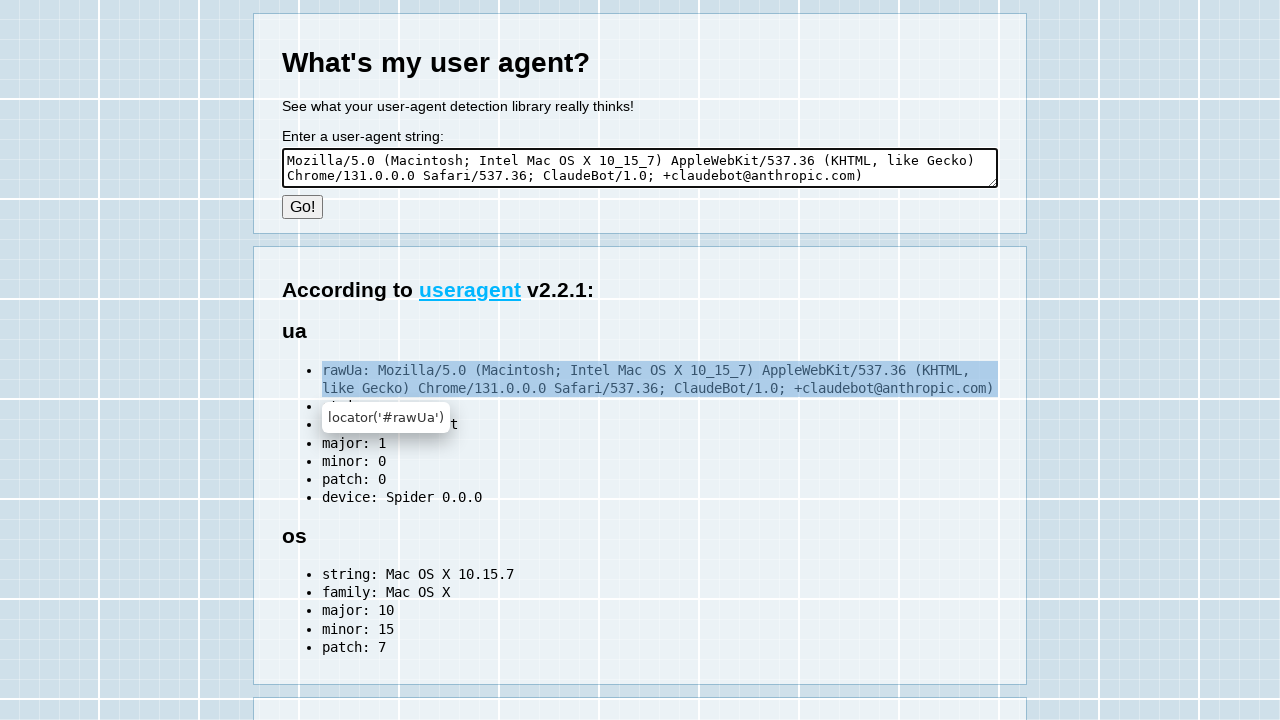

Retrieved original user agent: rawUa: Mozilla/5.0 (Macintosh; Intel Mac OS X 10_15_7) AppleWebKit/537.36 (KHTML, like Gecko) Chrome/131.0.0.0 Safari/537.36; ClaudeBot/1.0; +claudebot@anthropic.com)
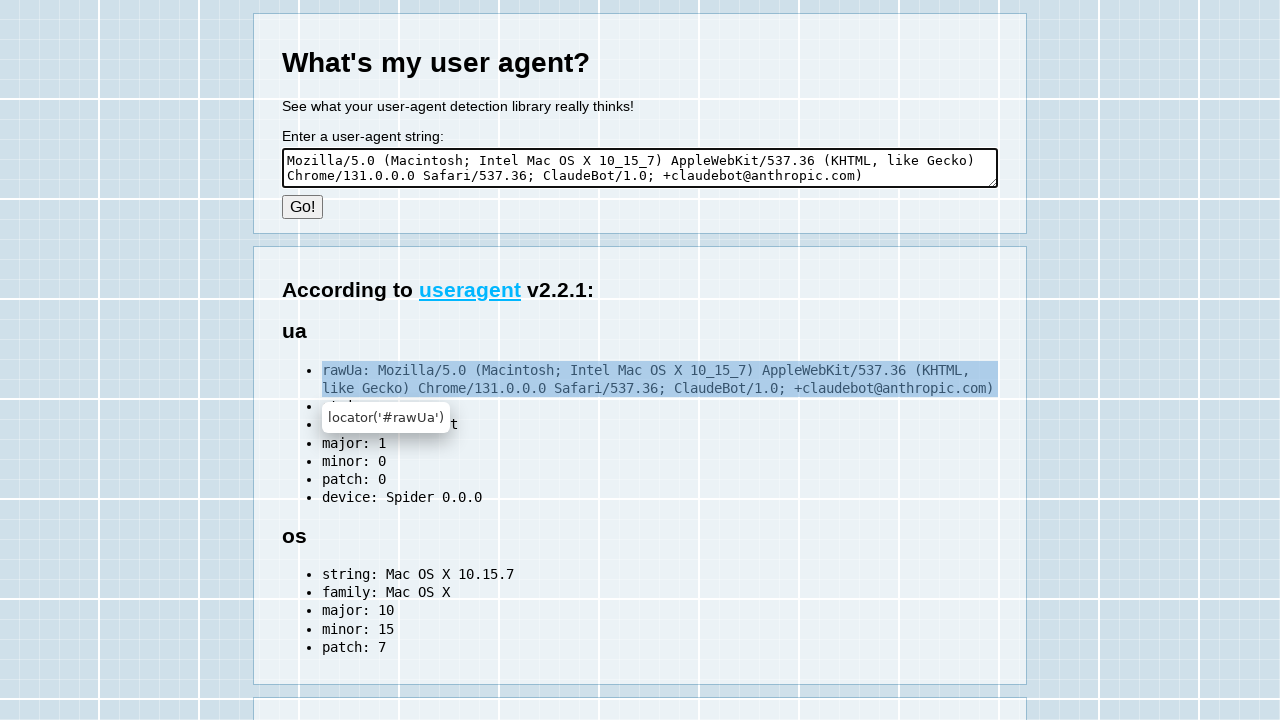

Created new CDP session for Chromium DevTools Protocol
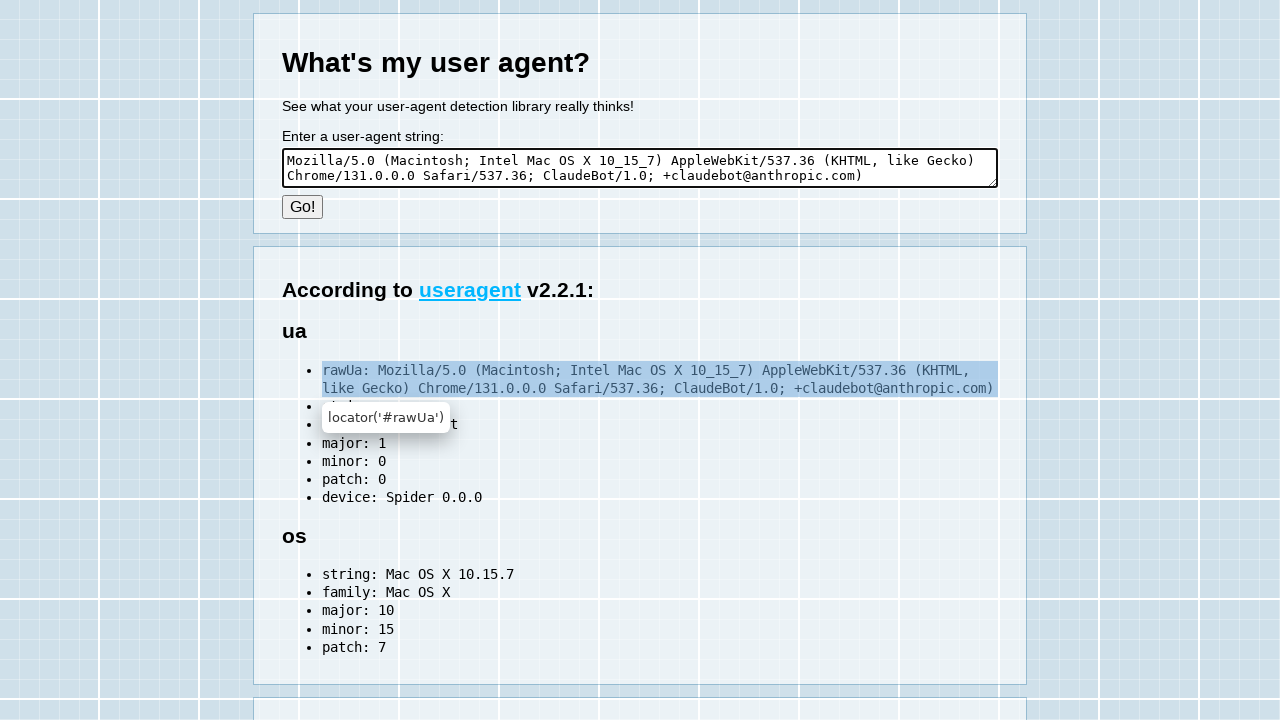

Changed user agent to Nintendo Switch via CDP command
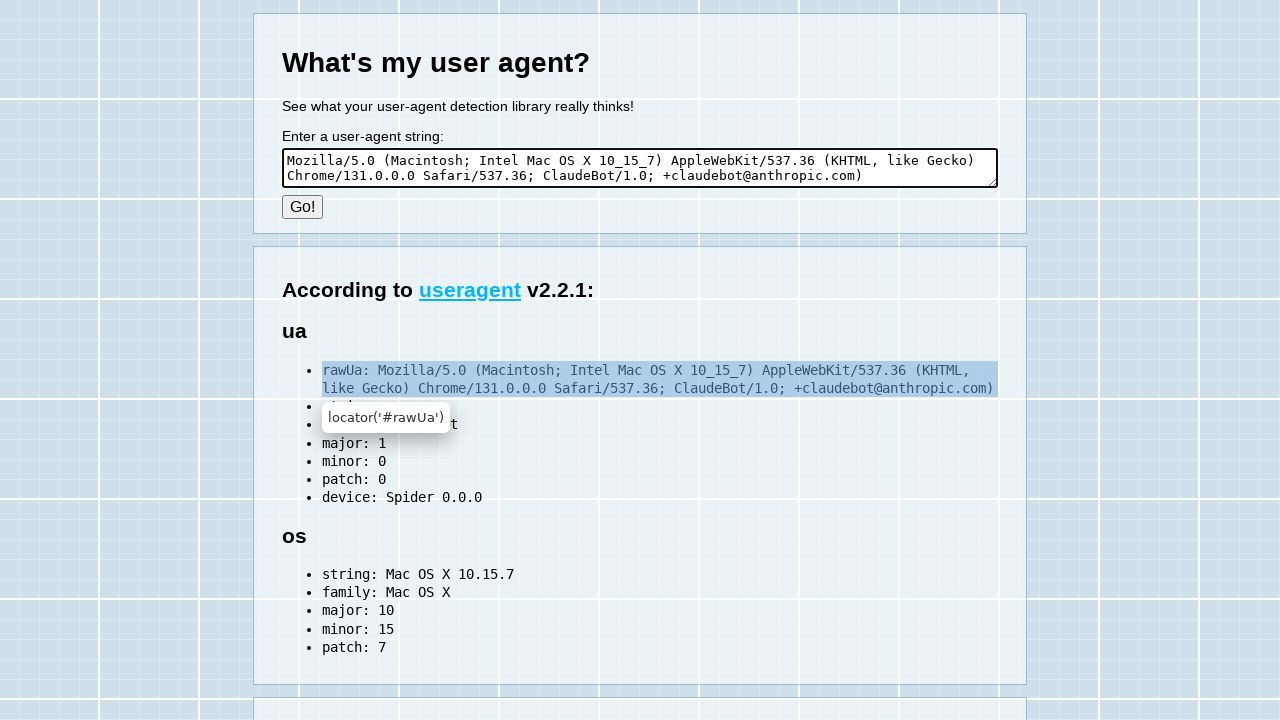

Navigated back to whatsmyua.info to detect the new user agent
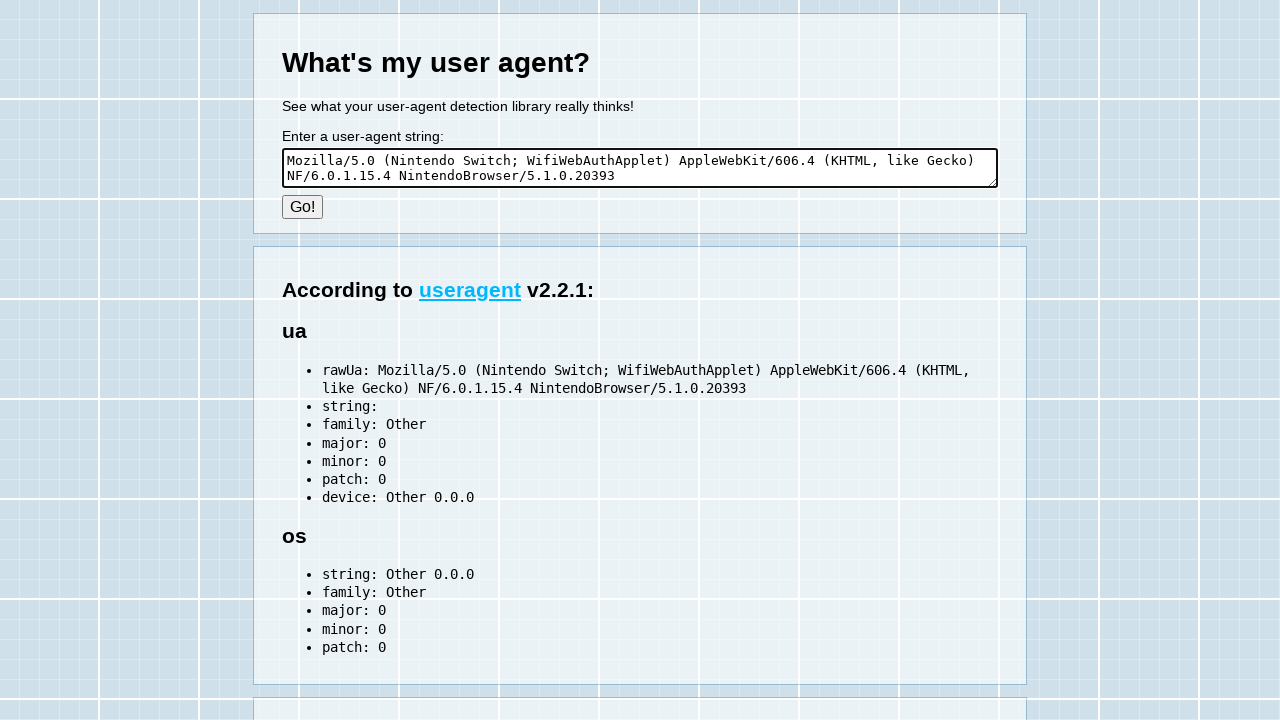

Waited for user agent display element to load after navigation
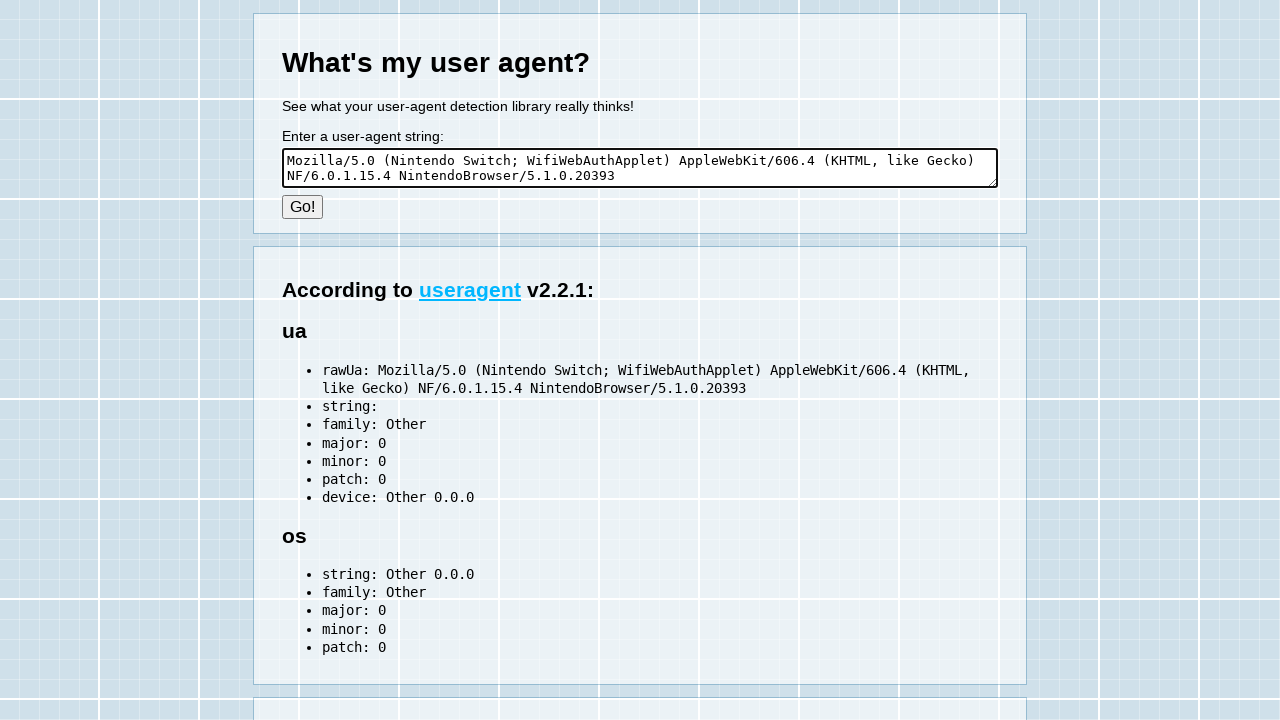

Located and highlighted the user agent display element again
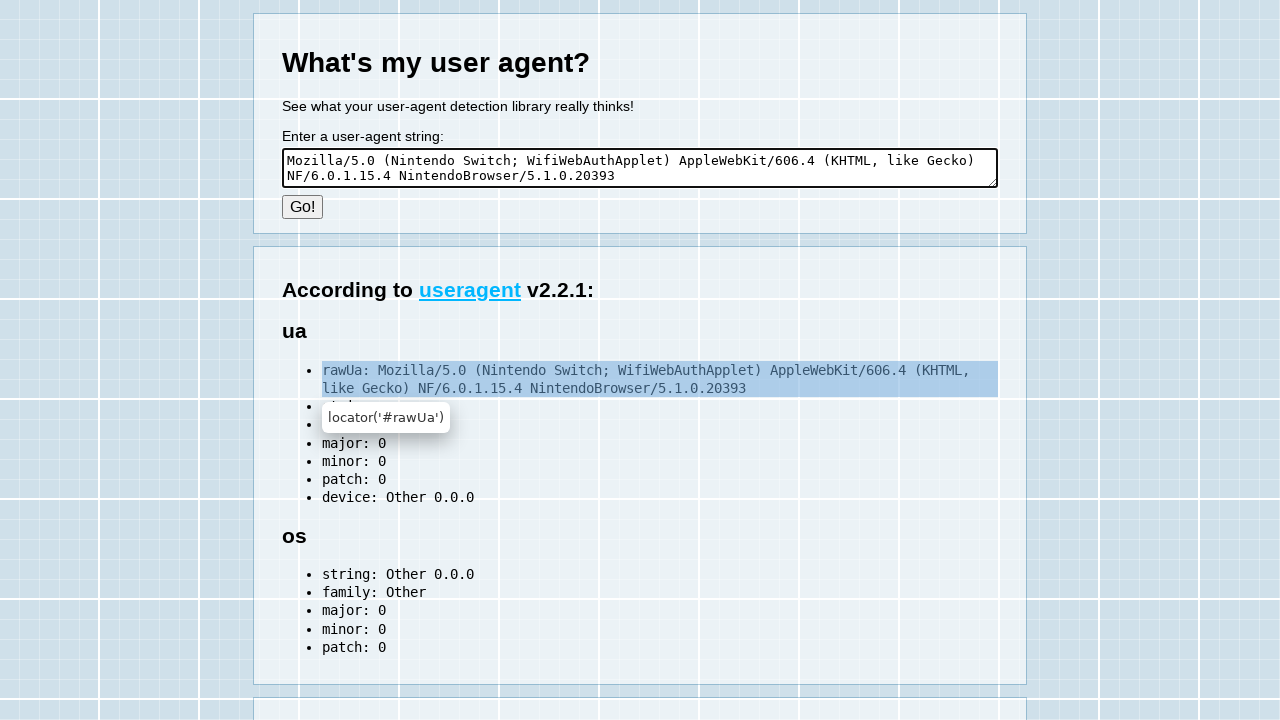

Retrieved new user agent: rawUa: Mozilla/5.0 (Nintendo Switch; WifiWebAuthApplet) AppleWebKit/606.4 (KHTML, like Gecko) NF/6.0.1.15.4 NintendoBrowser/5.1.0.20393
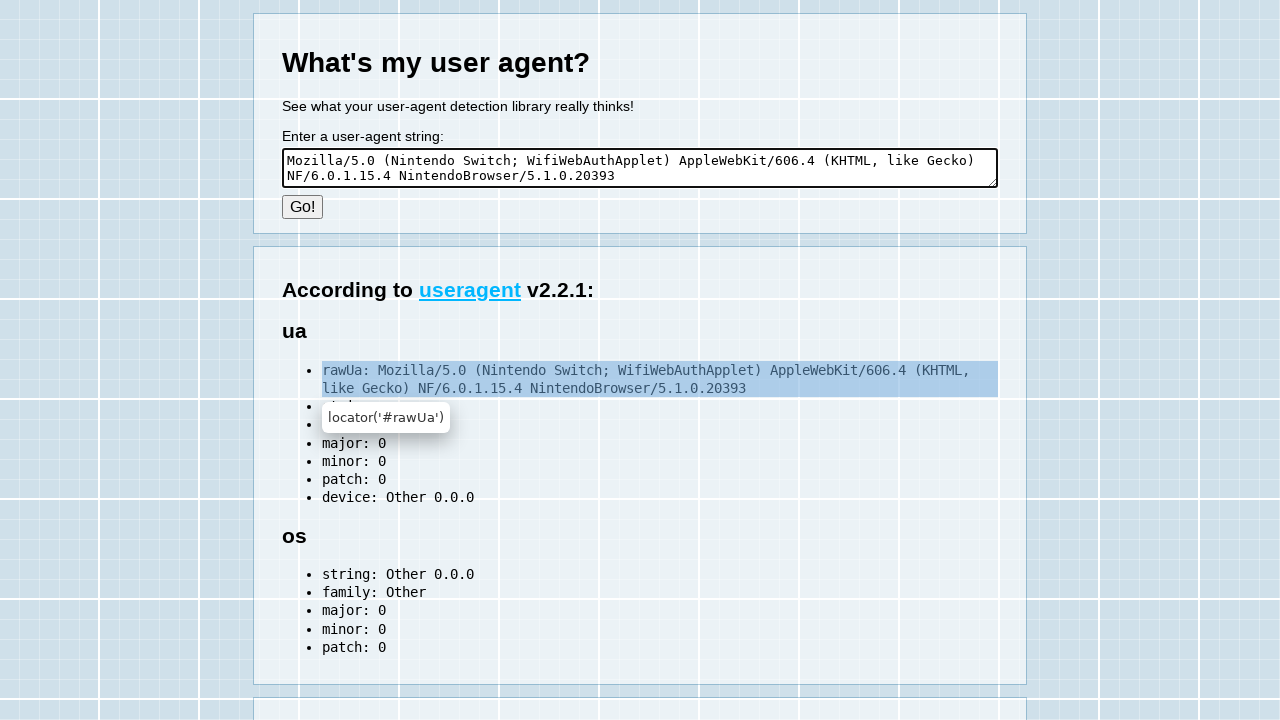

Reset user agent back to original via CDP command
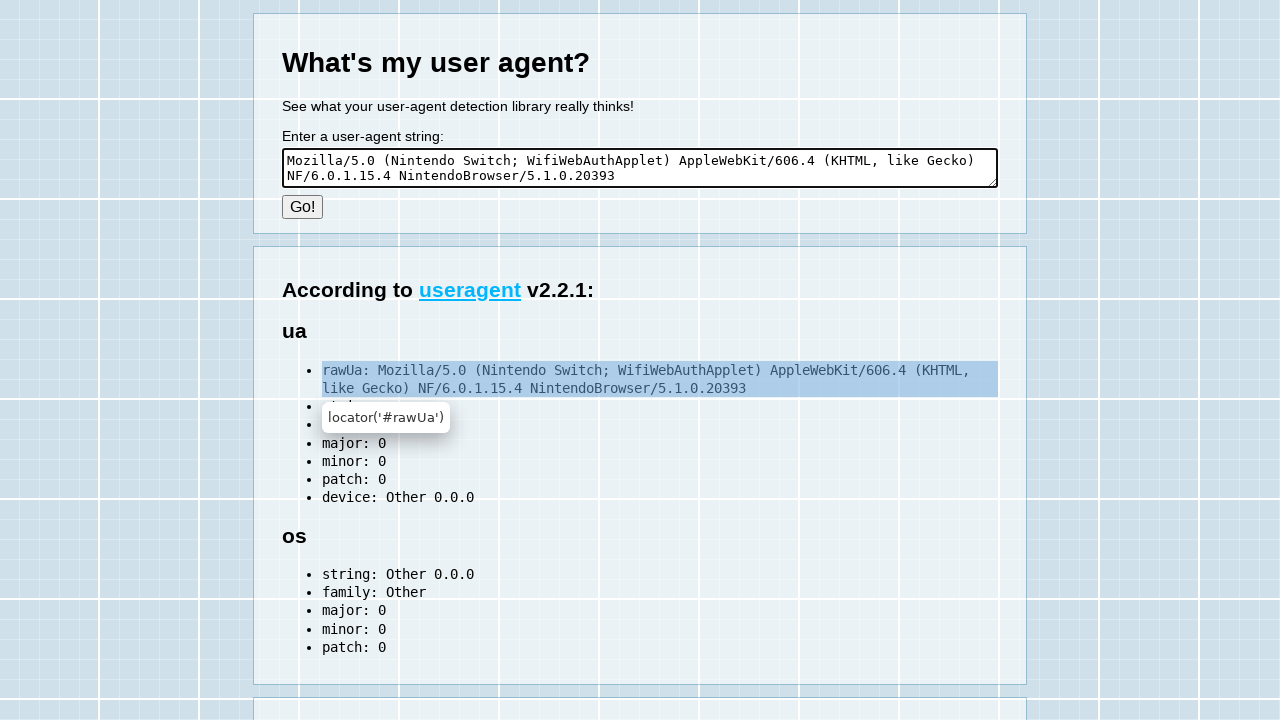

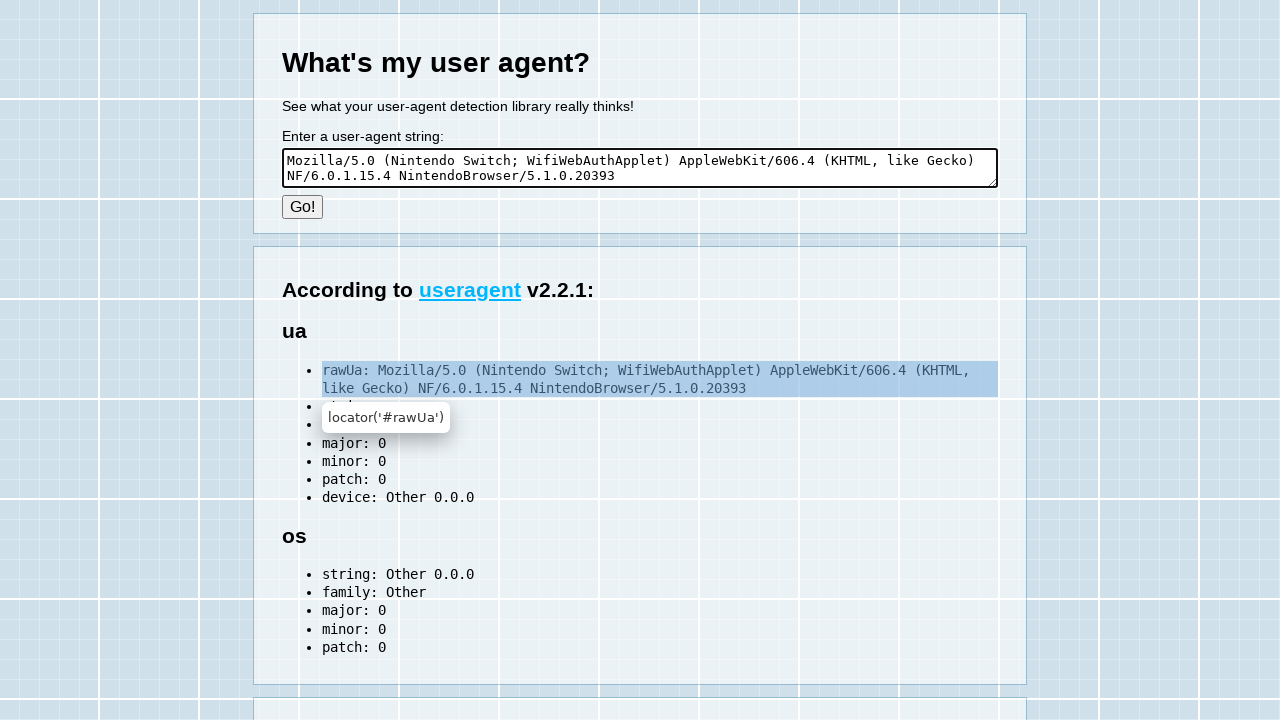